Navigates to the Scripting Logic tutorial website

Starting URL: http://scriptinglogic.com

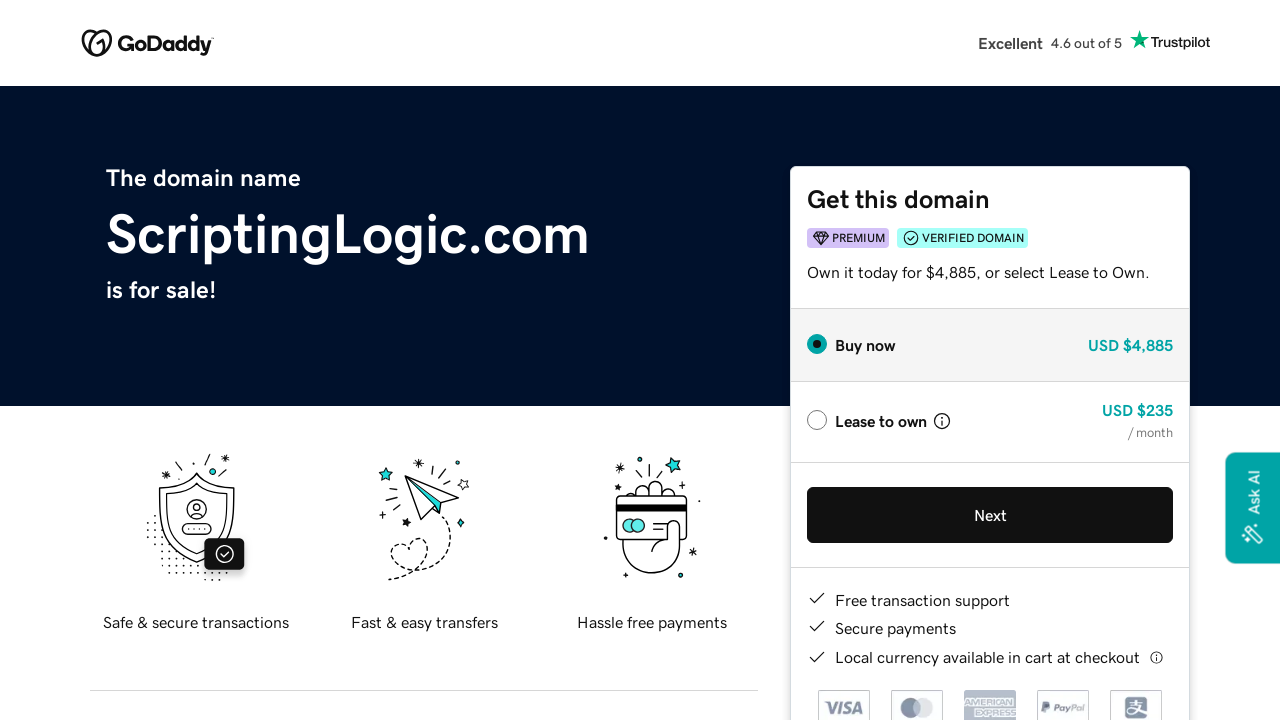

Navigated to Scripting Logic tutorial website at http://scriptinglogic.com
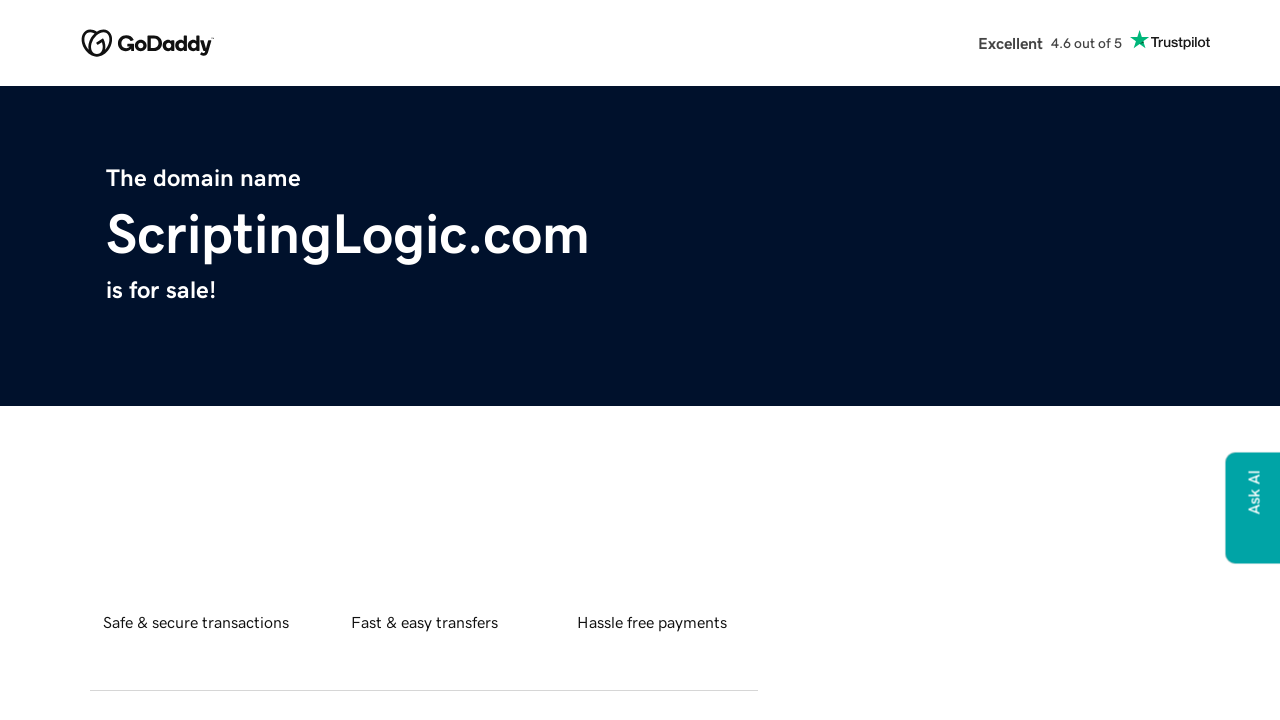

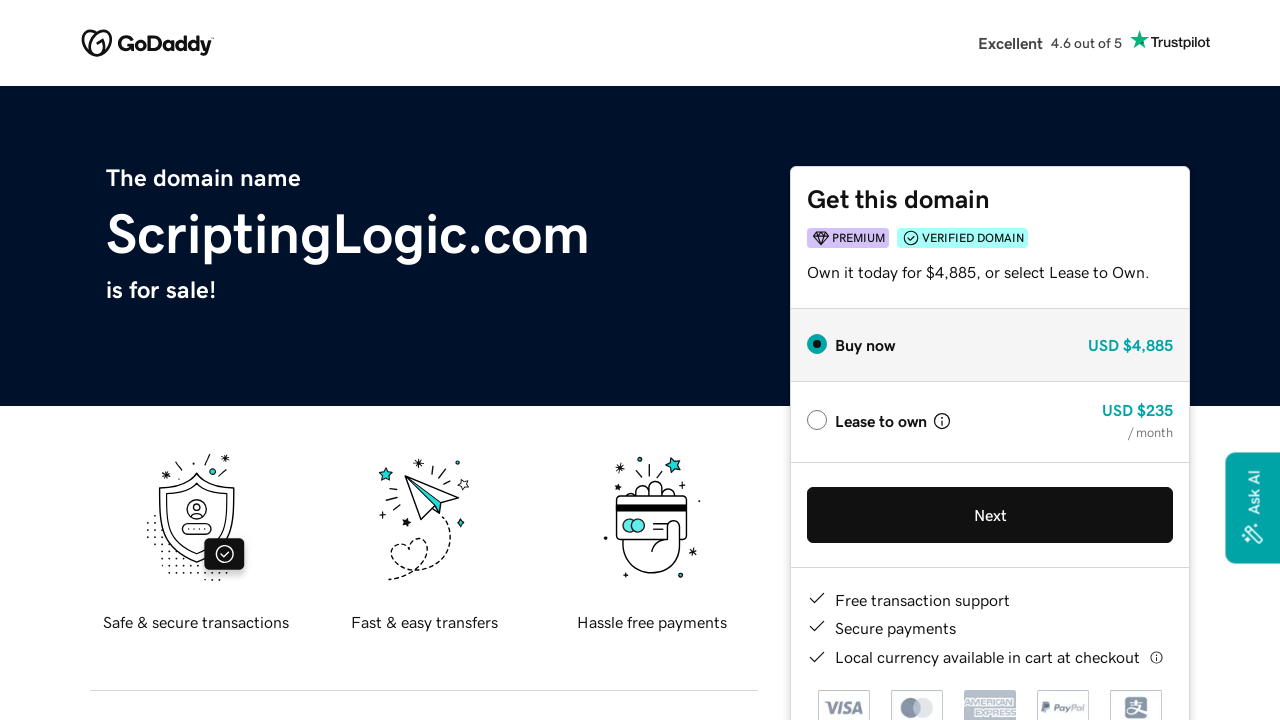